Tests a form submission by filling in first name, last name, and email fields, then submitting the form

Starting URL: https://secure-retreat-92358.herokuapp.com/

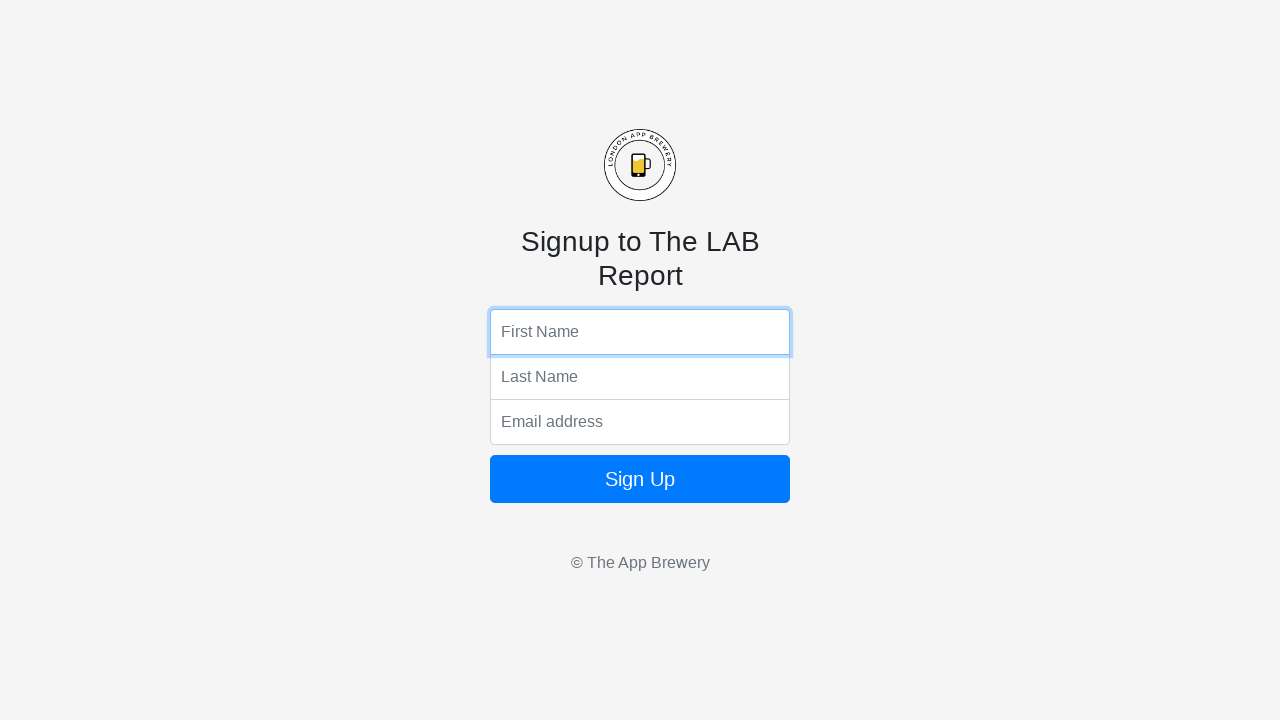

Filled first name field with 'Buppleup' on input[name='fName']
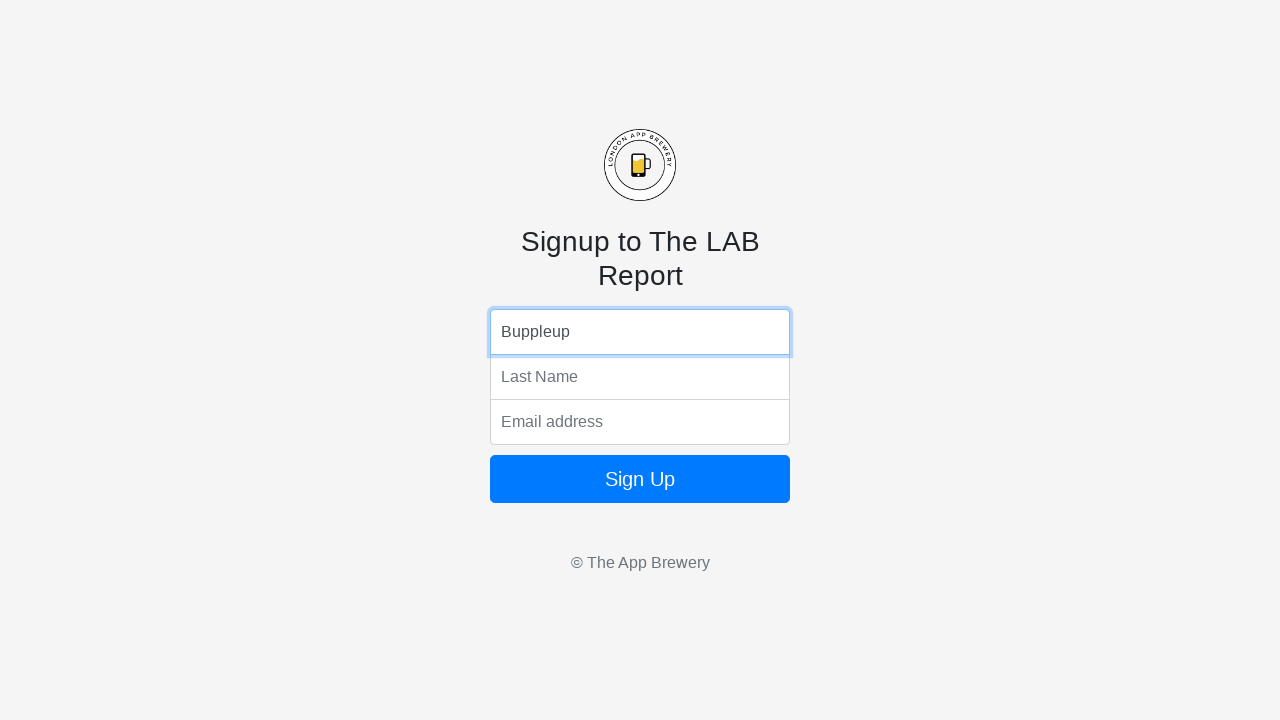

Filled last name field with 'Buntupplepup' on input[name='lName']
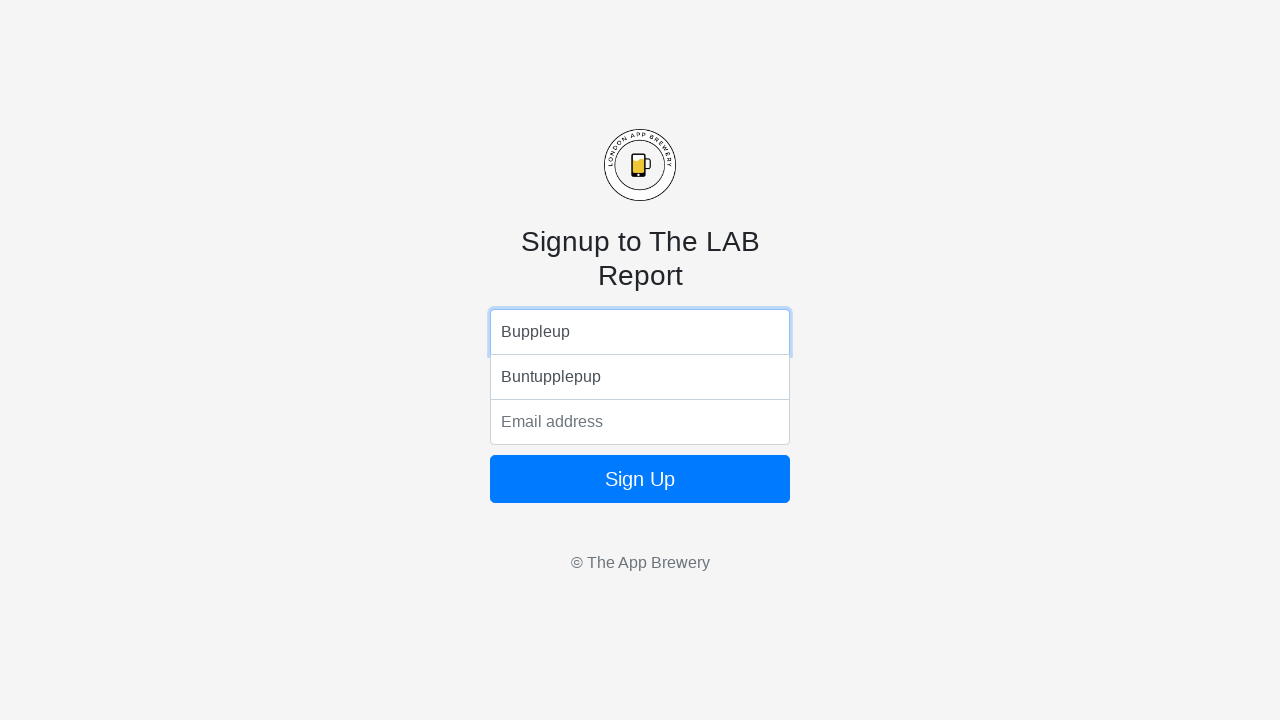

Filled email field with 'Buppleup.Buntupplepup@doodatoo.org' on input[name='email']
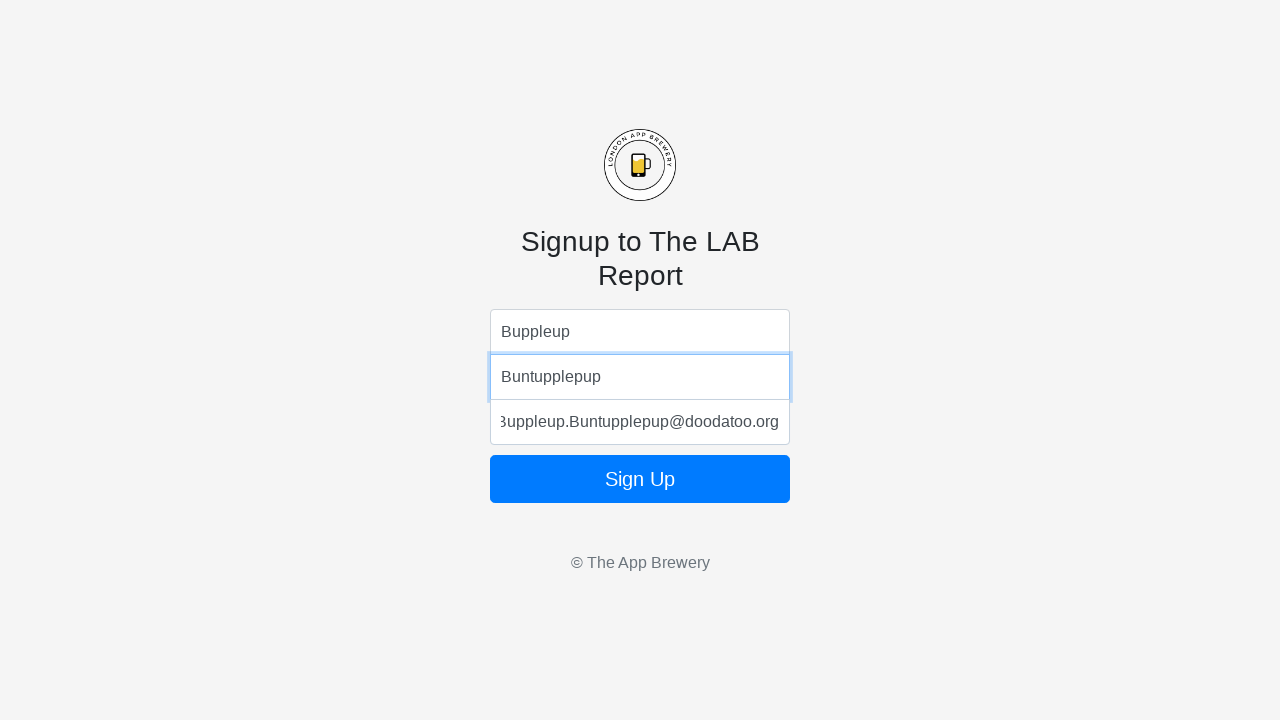

Submitted form by pressing Enter in email field on input[name='email']
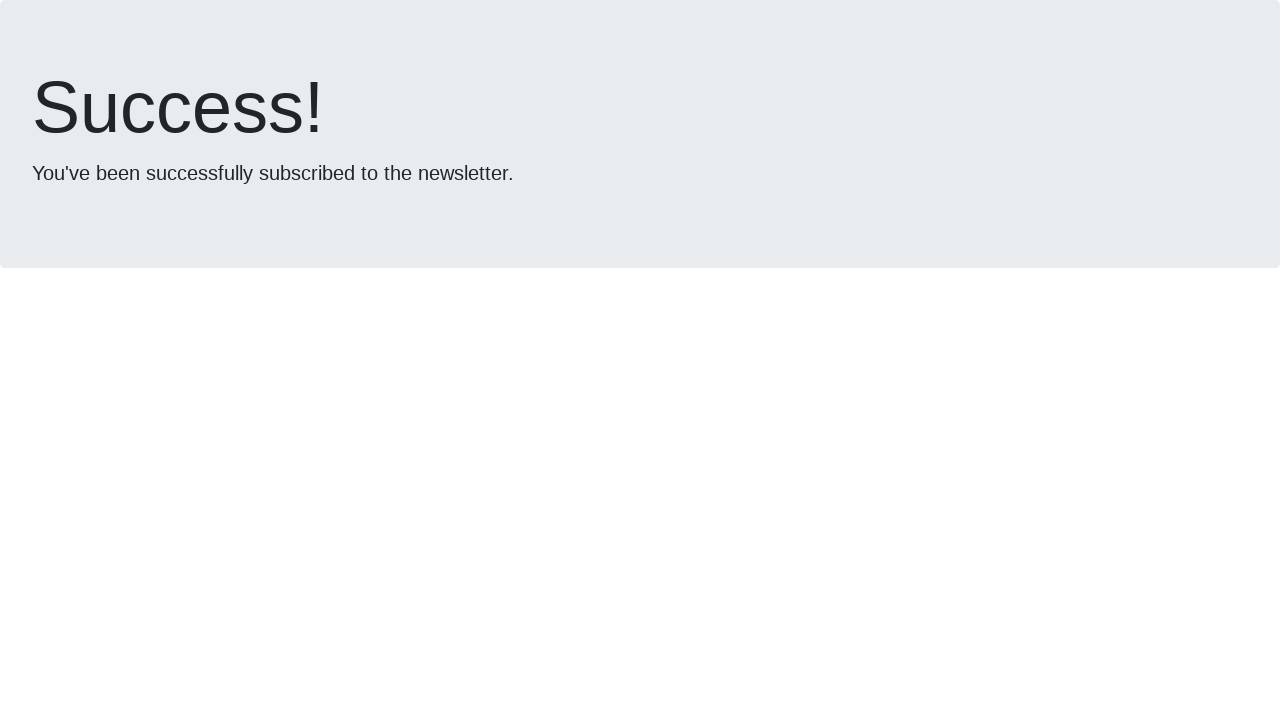

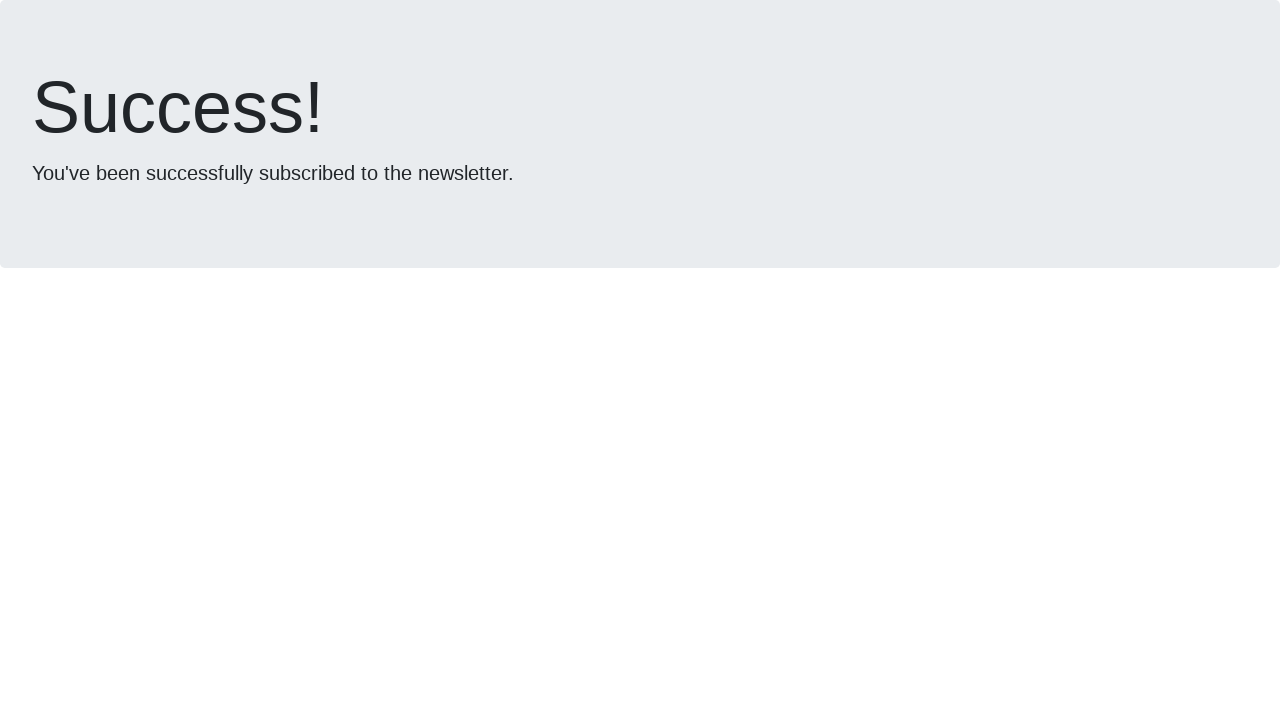